Tests toBeVisible assertion by hiding and showing an element

Starting URL: https://demoapp-sable-gamma.vercel.app/

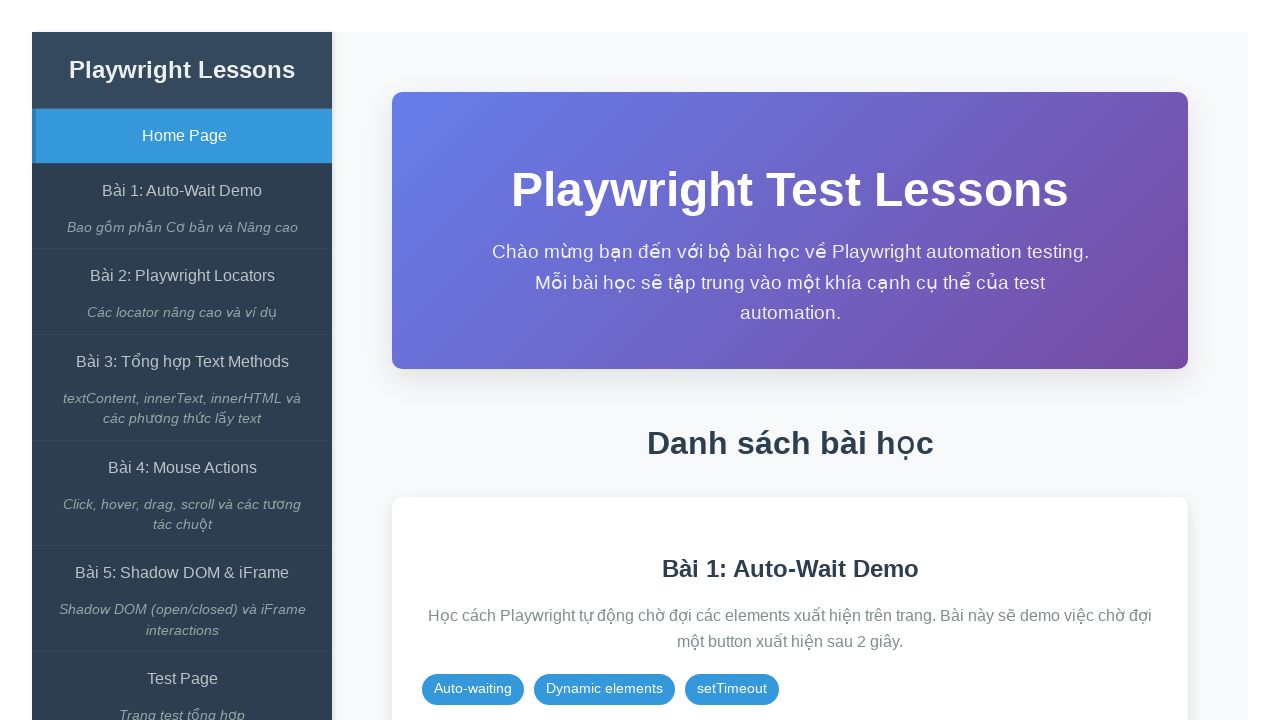

Clicked on Auto-Wait Demo link at (182, 191) on internal:role=link[name="Bài 1: Auto-Wait Demo"i]
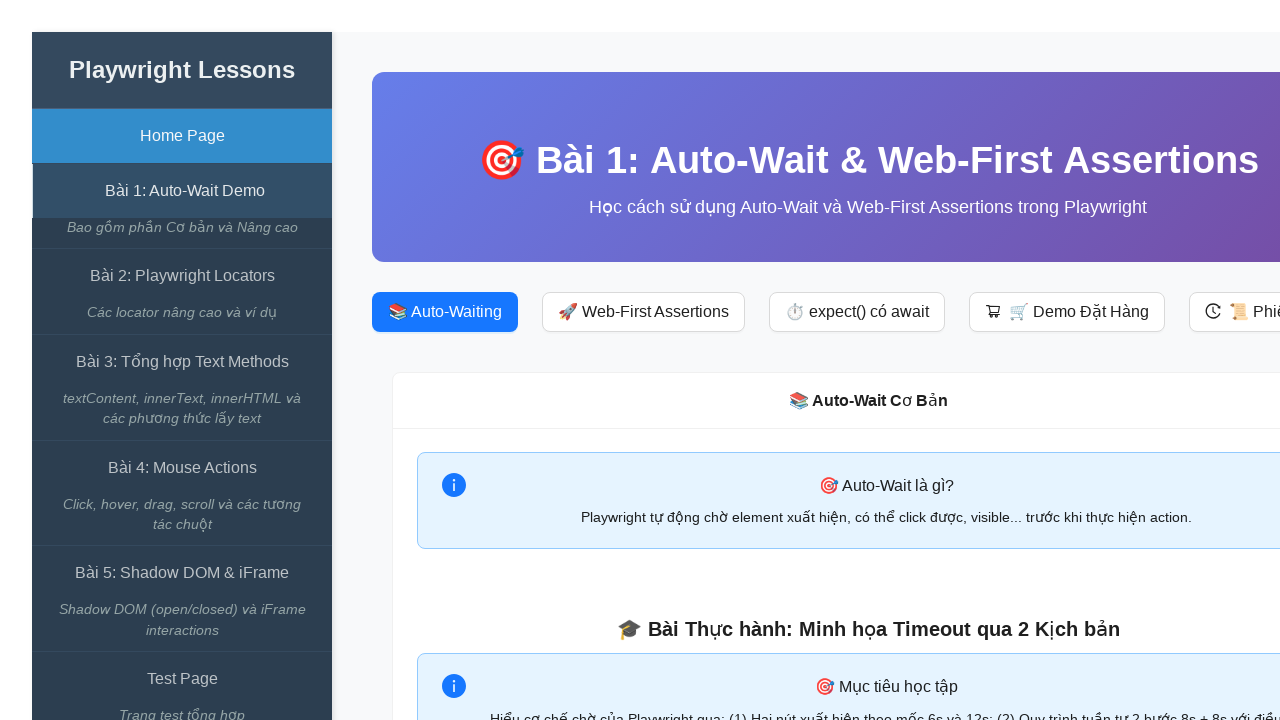

Clicked expect() có await button at (857, 312) on internal:role=button[name="expect() có await"i]
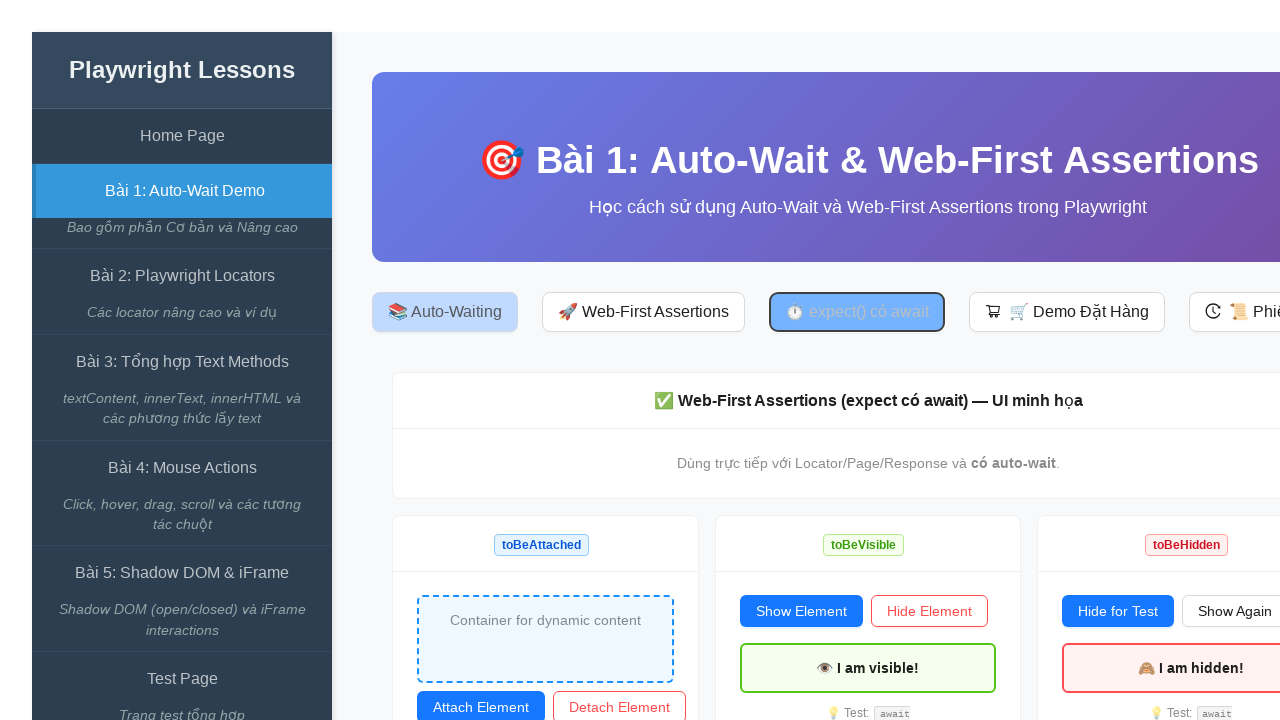

Clicked hide button to hide the element at (929, 611) on #btn-hide
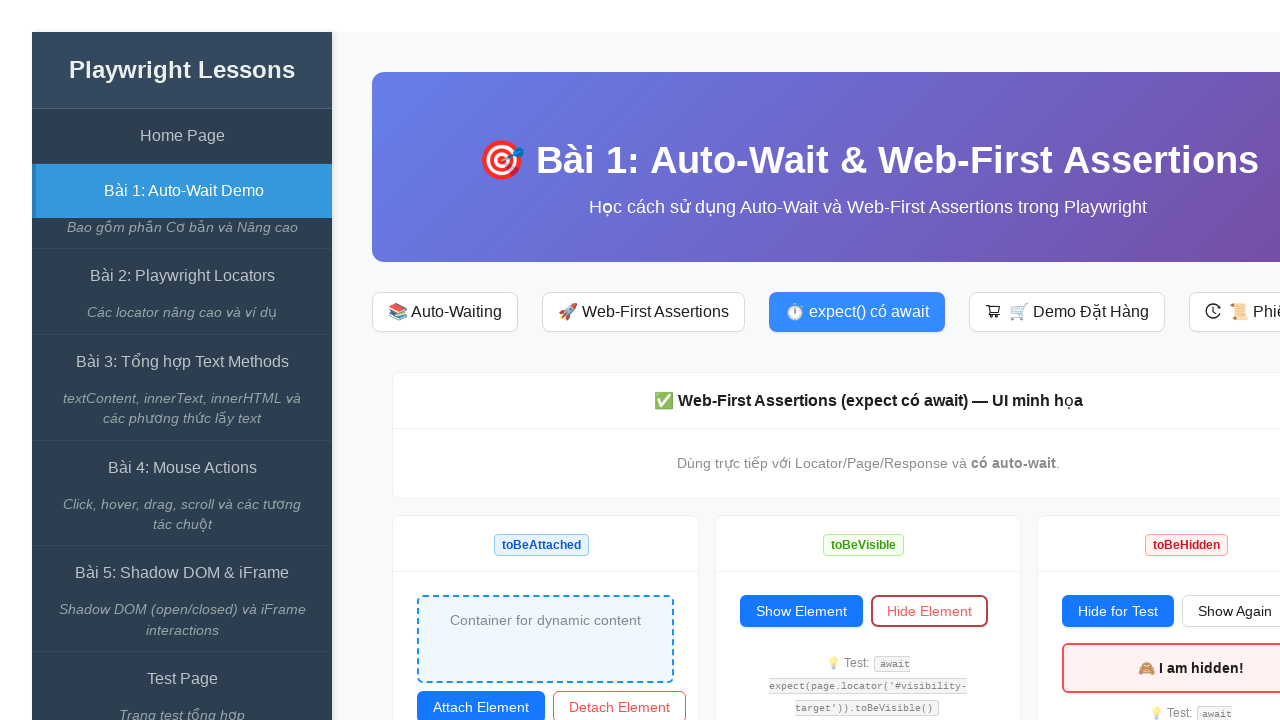

Clicked show button to display the element at (801, 611) on #btn-show
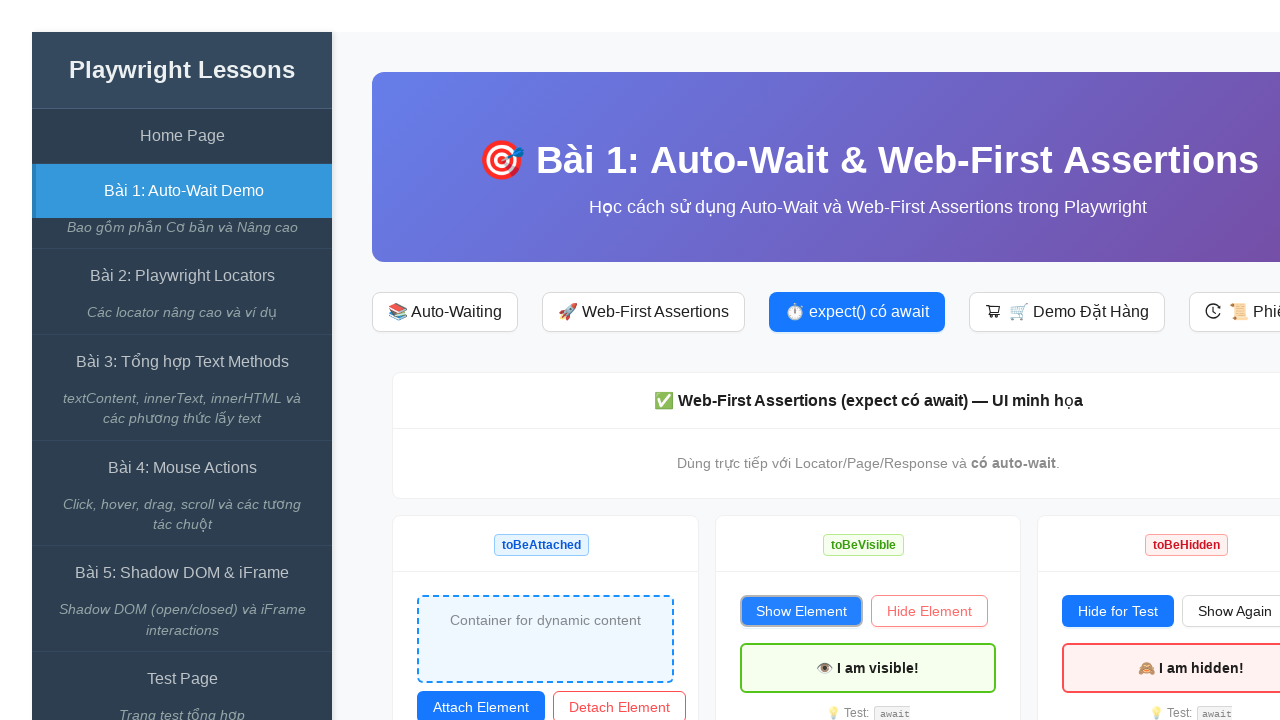

Verified that visibility-target element is visible
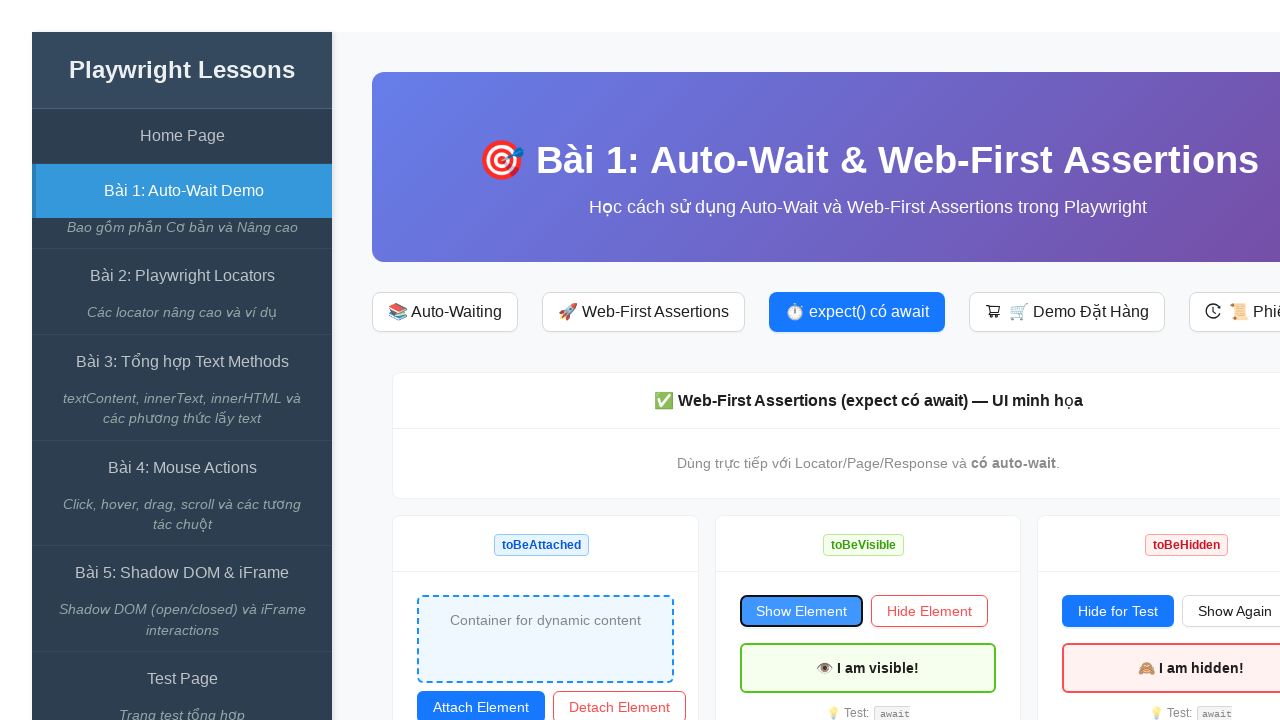

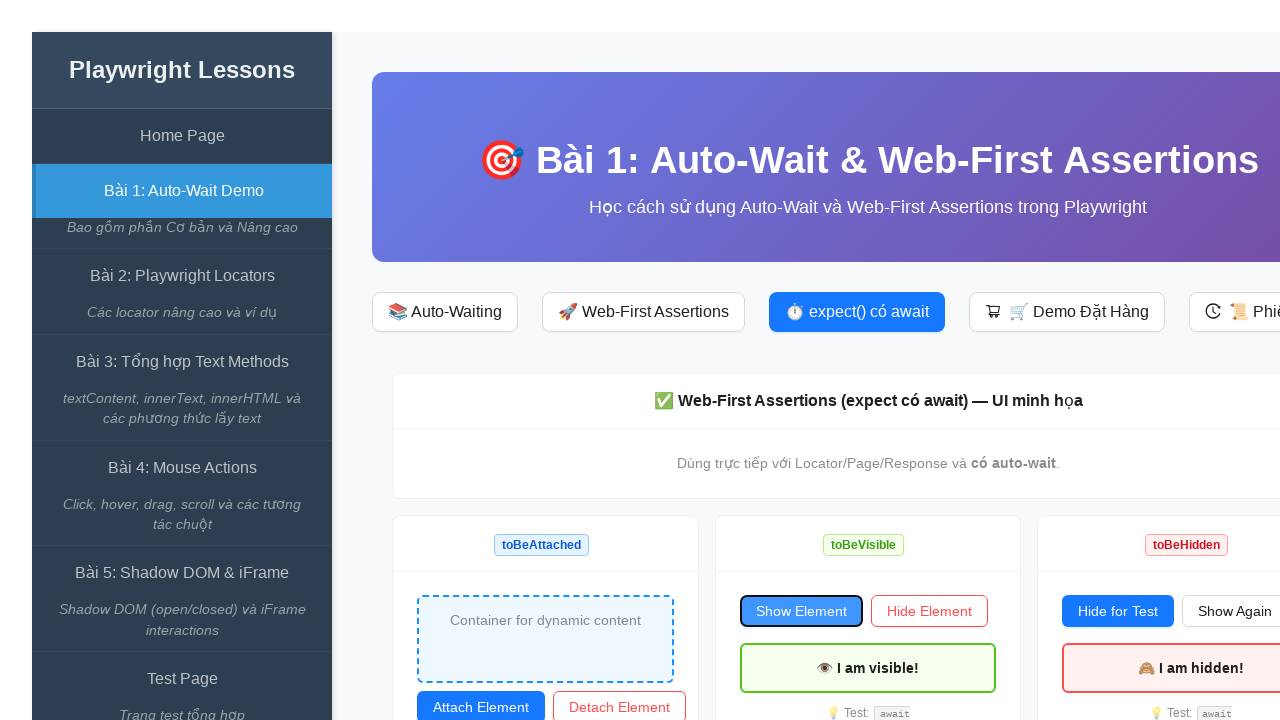